Tests that edits are cancelled when pressing Escape key.

Starting URL: https://demo.playwright.dev/todomvc

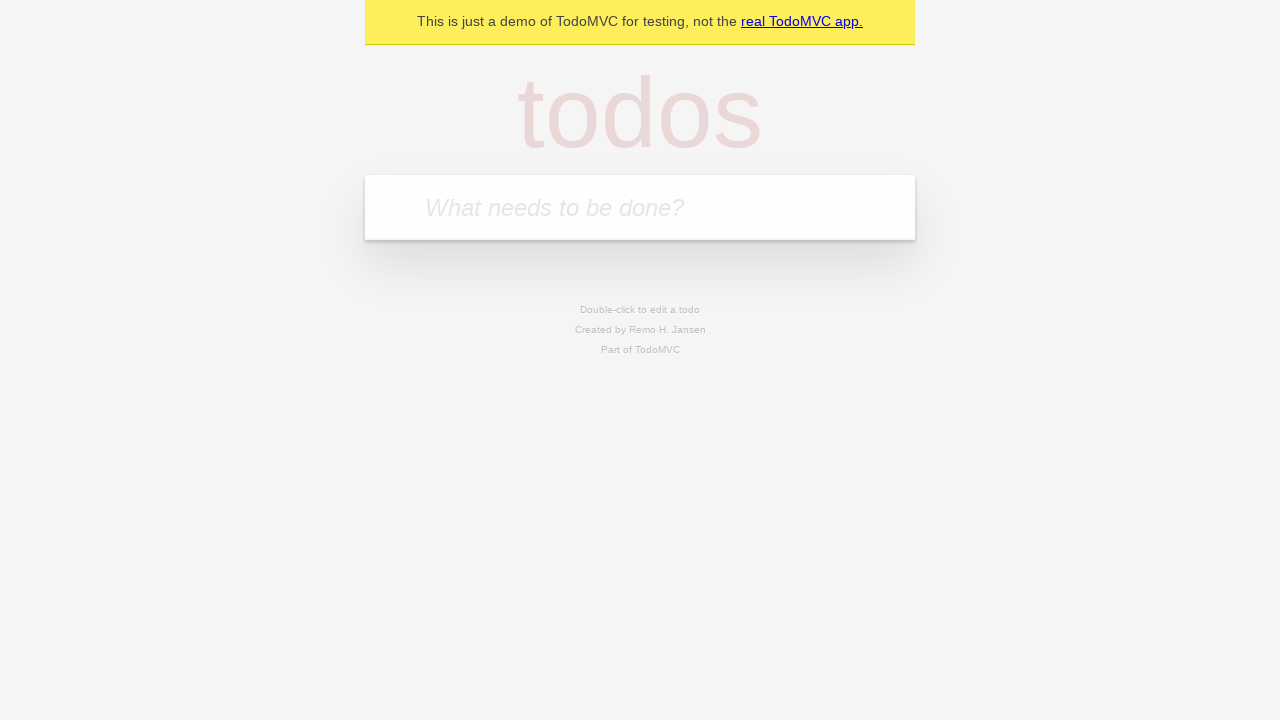

Filled input field with first todo 'buy some cheese' on internal:attr=[placeholder="What needs to be done?"i]
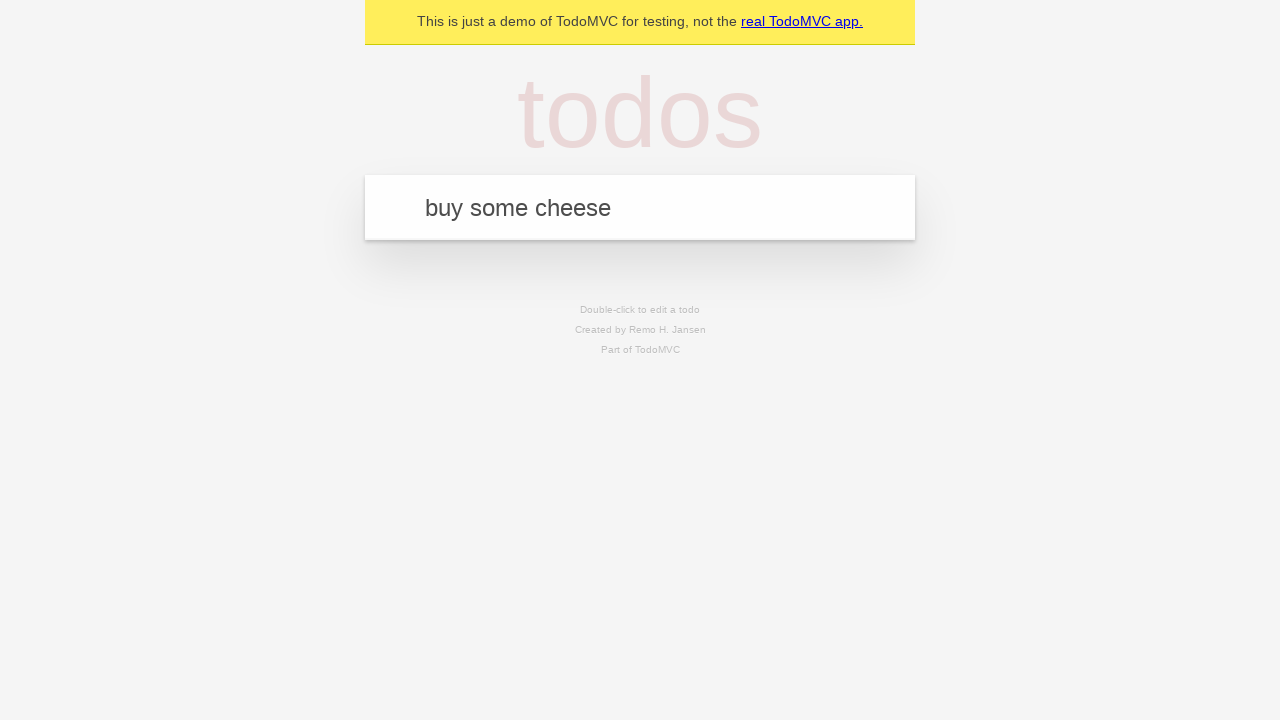

Pressed Enter to add first todo on internal:attr=[placeholder="What needs to be done?"i]
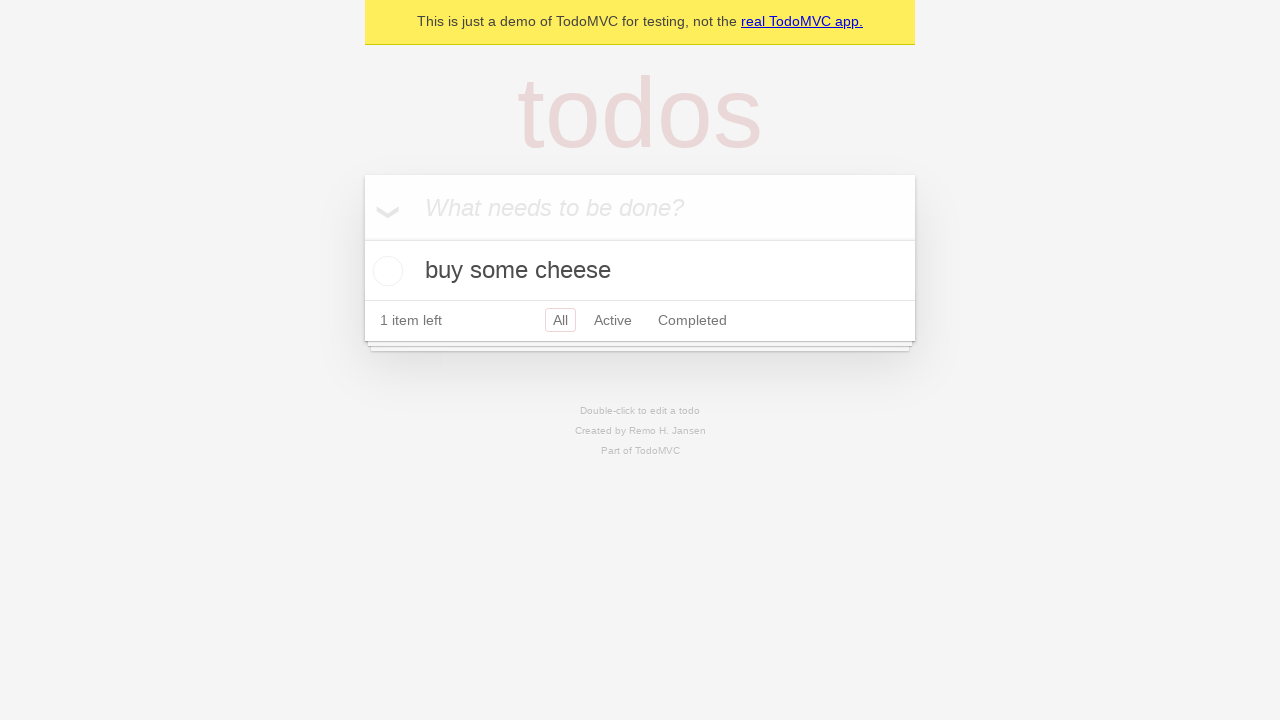

Filled input field with second todo 'feed the cat' on internal:attr=[placeholder="What needs to be done?"i]
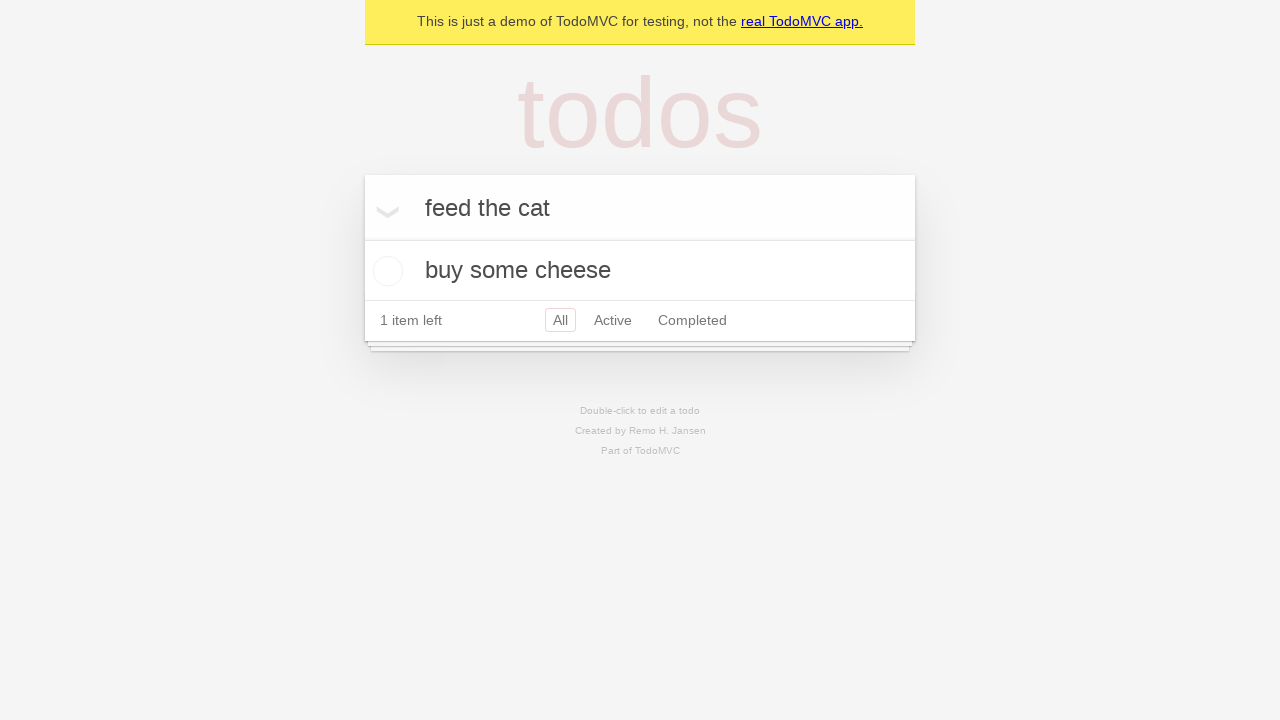

Pressed Enter to add second todo on internal:attr=[placeholder="What needs to be done?"i]
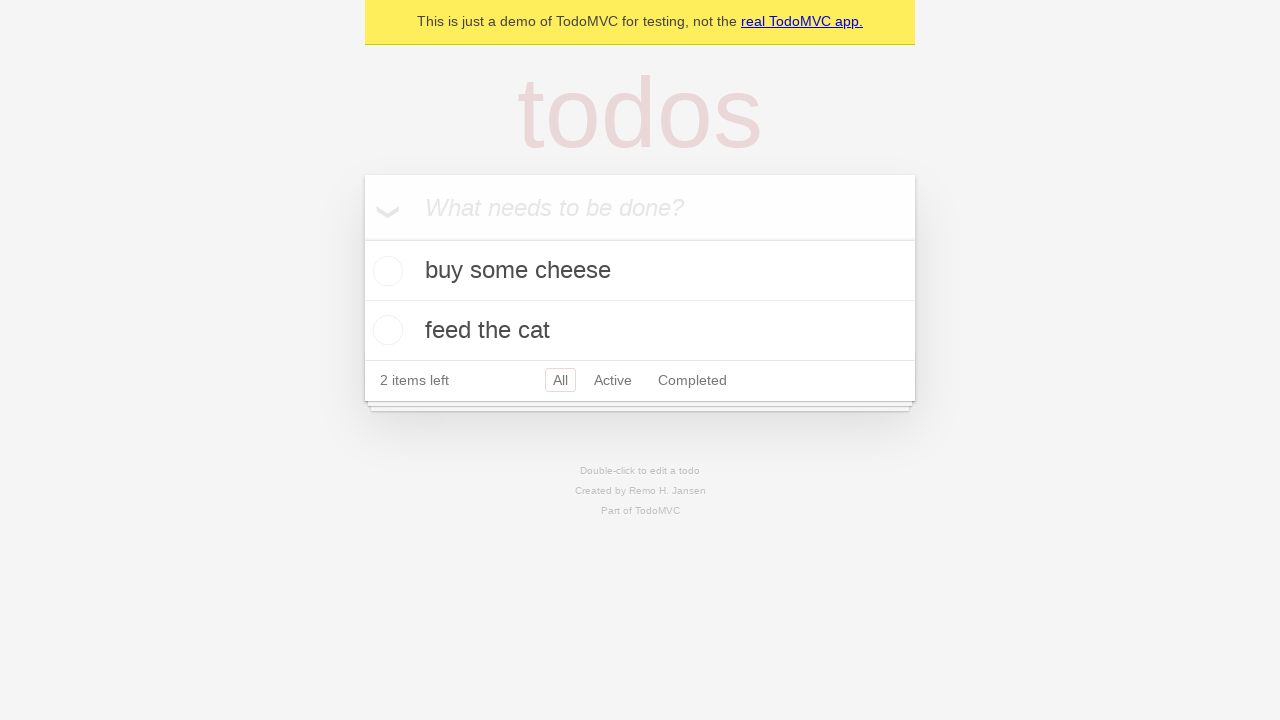

Filled input field with third todo 'book a doctors appointment' on internal:attr=[placeholder="What needs to be done?"i]
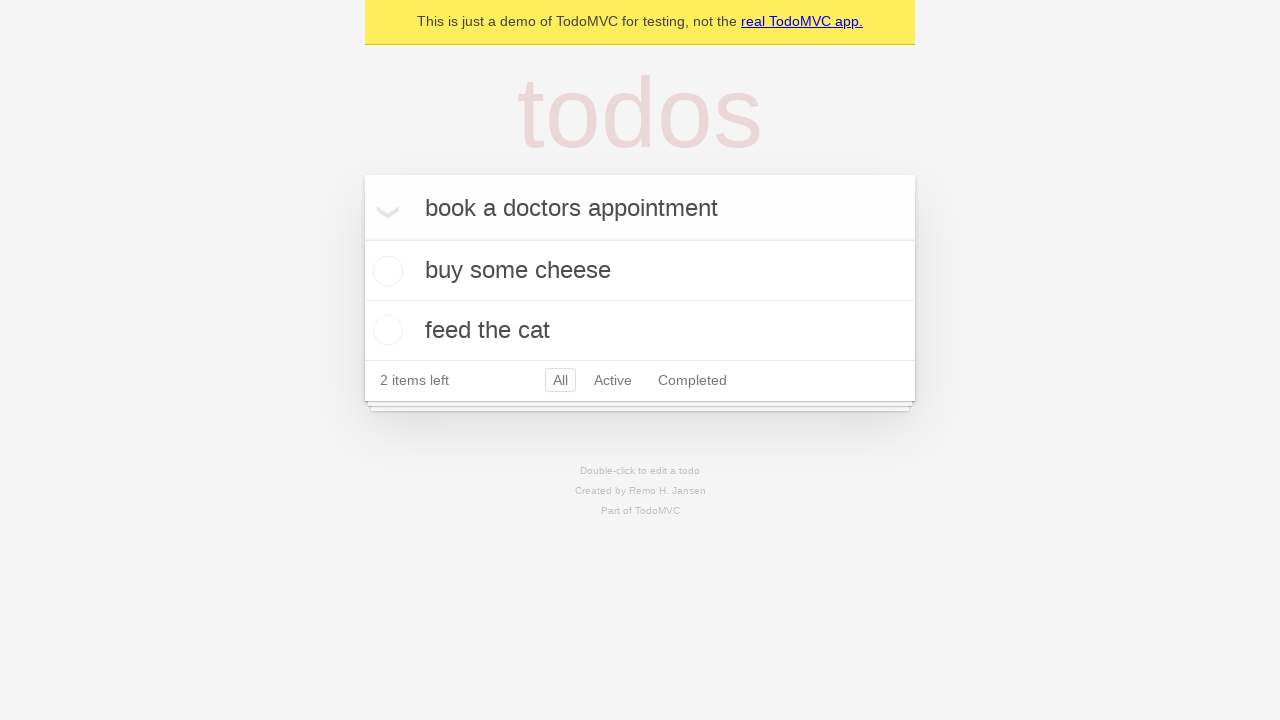

Pressed Enter to add third todo on internal:attr=[placeholder="What needs to be done?"i]
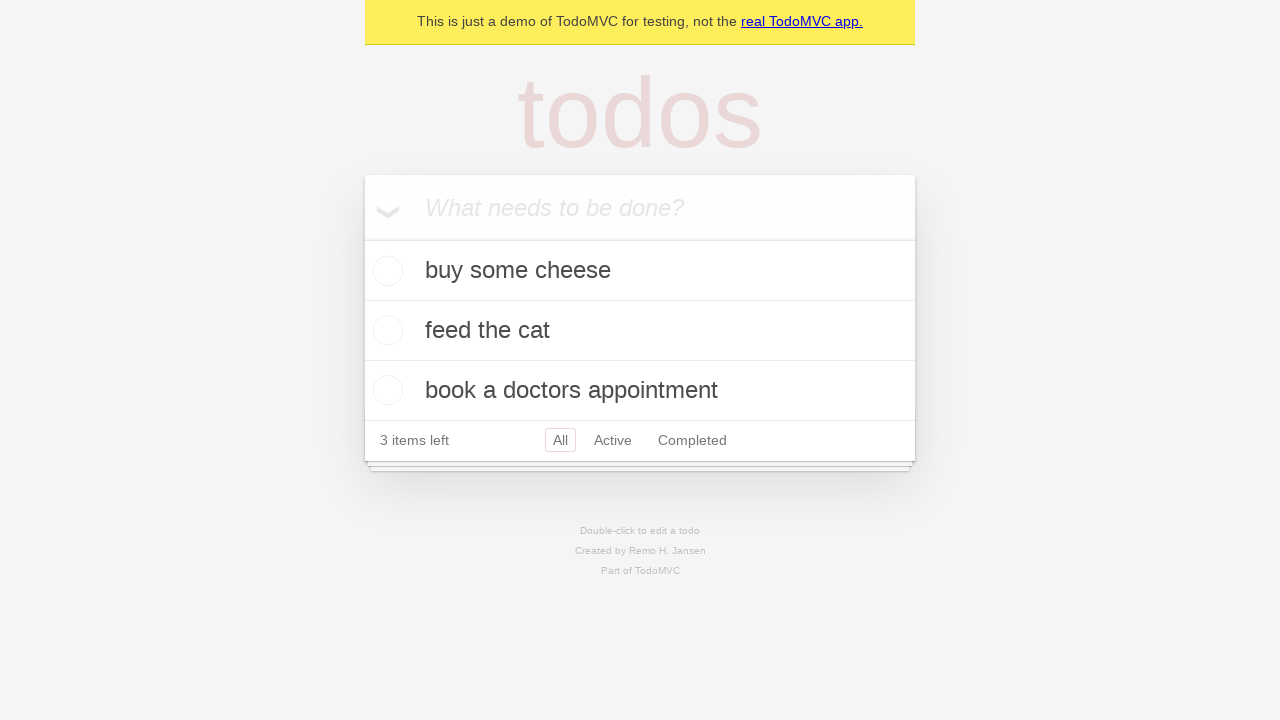

Double-clicked second todo item to enter edit mode at (640, 331) on internal:testid=[data-testid="todo-item"s] >> nth=1
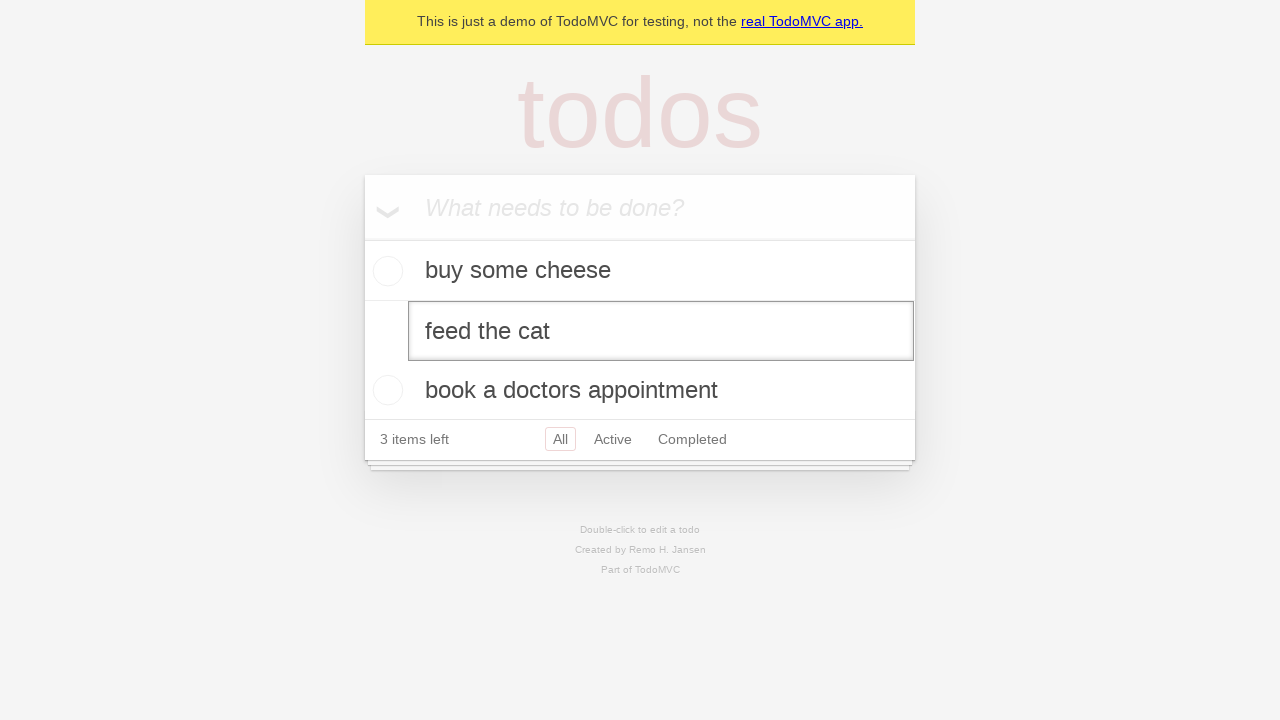

Filled edit textbox with new value 'buy some sausages' on internal:testid=[data-testid="todo-item"s] >> nth=1 >> internal:role=textbox[nam
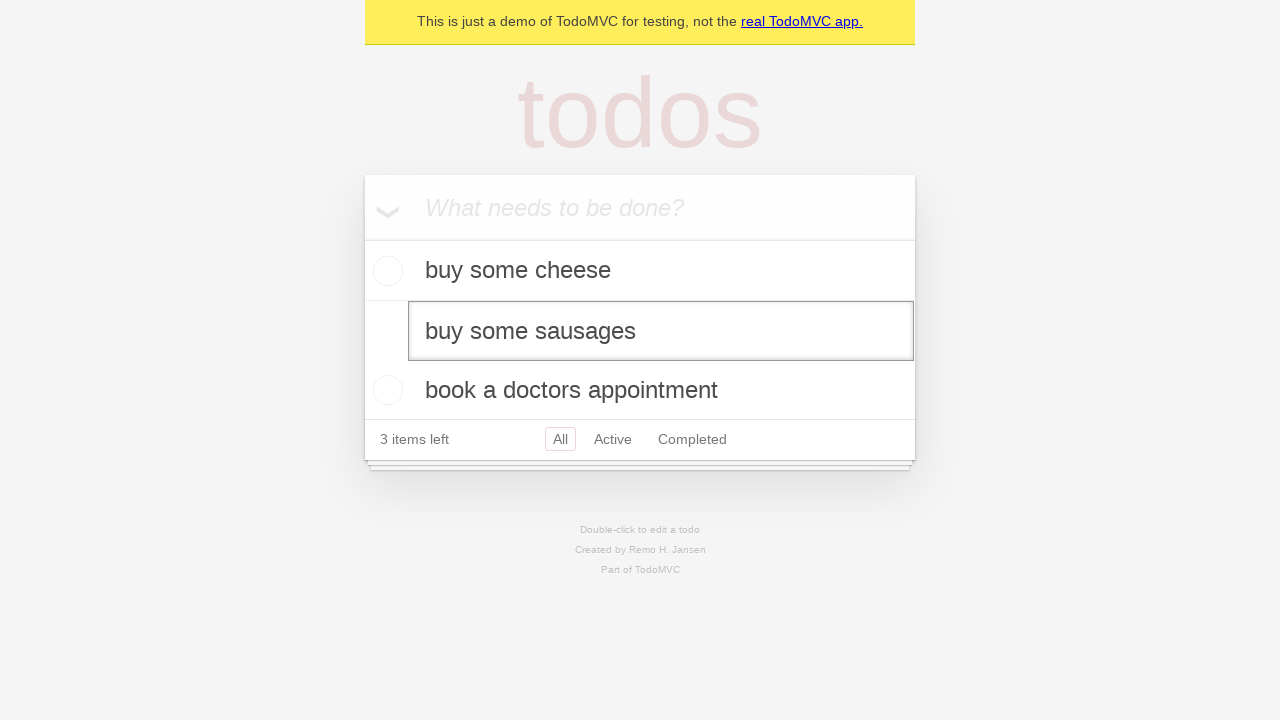

Pressed Escape key to cancel edit and verify changes were not saved on internal:testid=[data-testid="todo-item"s] >> nth=1 >> internal:role=textbox[nam
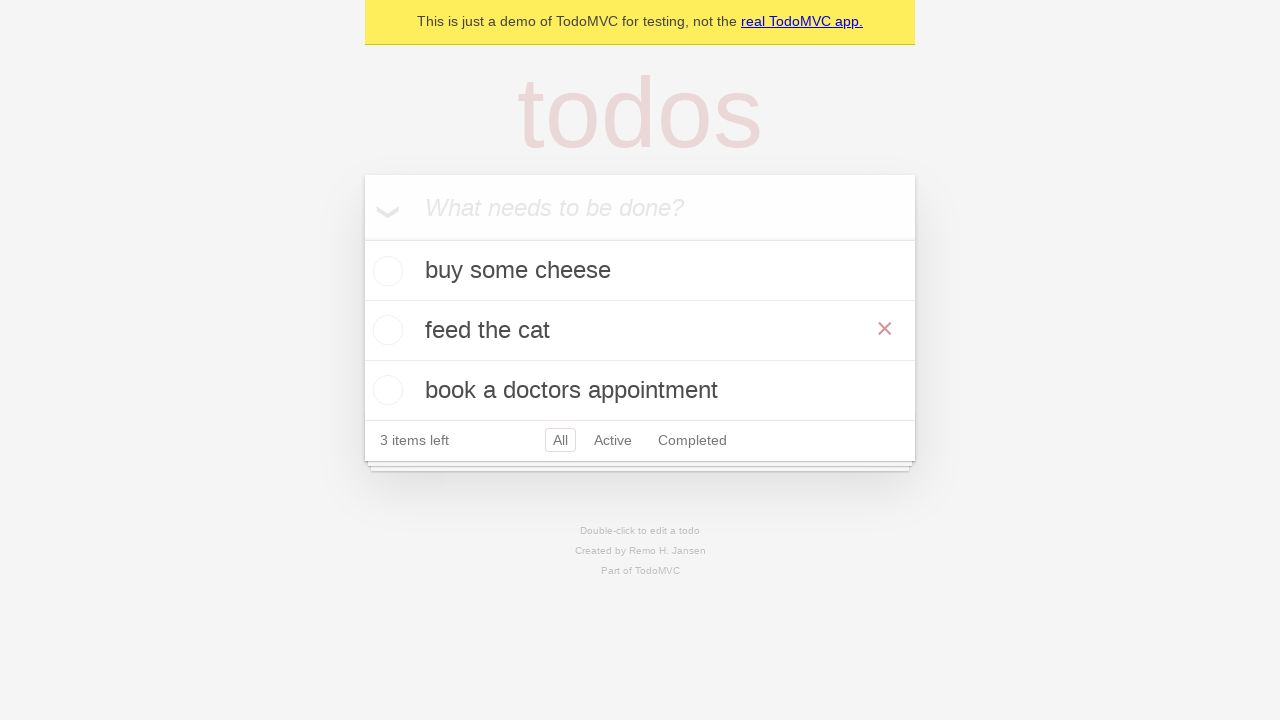

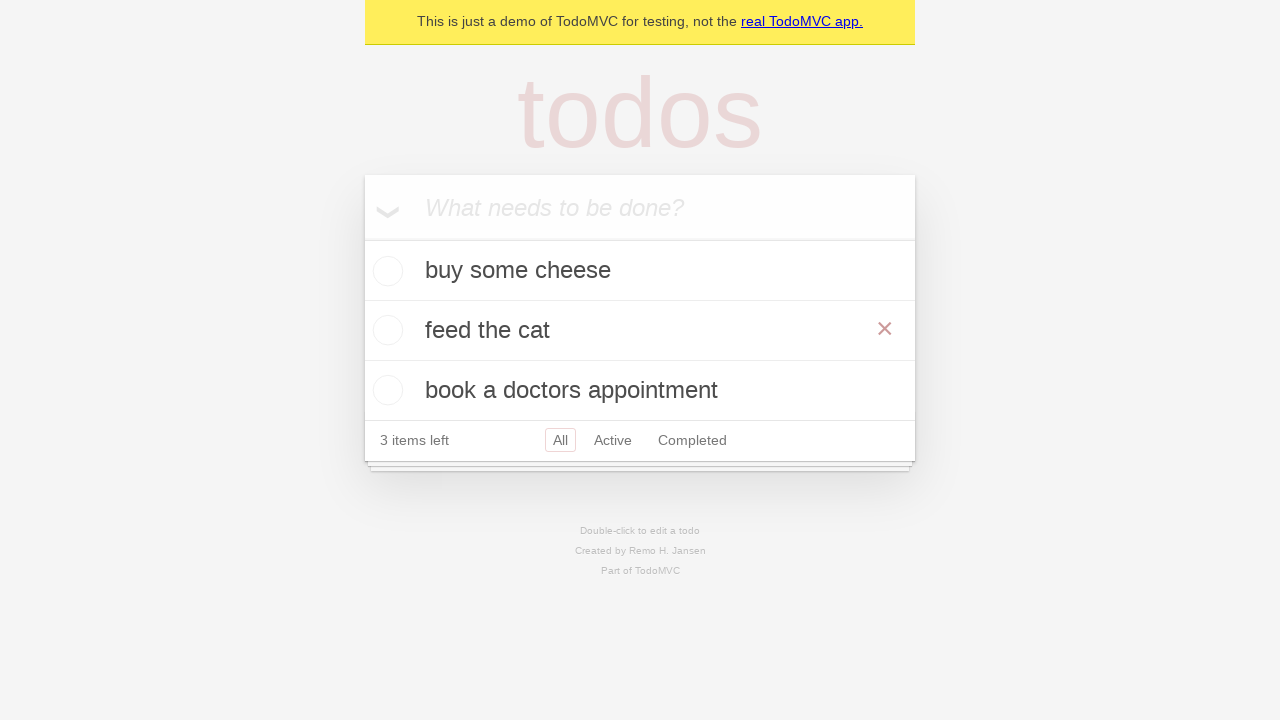